Tests slider interaction by dragging the slider handle within an iframe

Starting URL: https://jqueryui.com/slider/

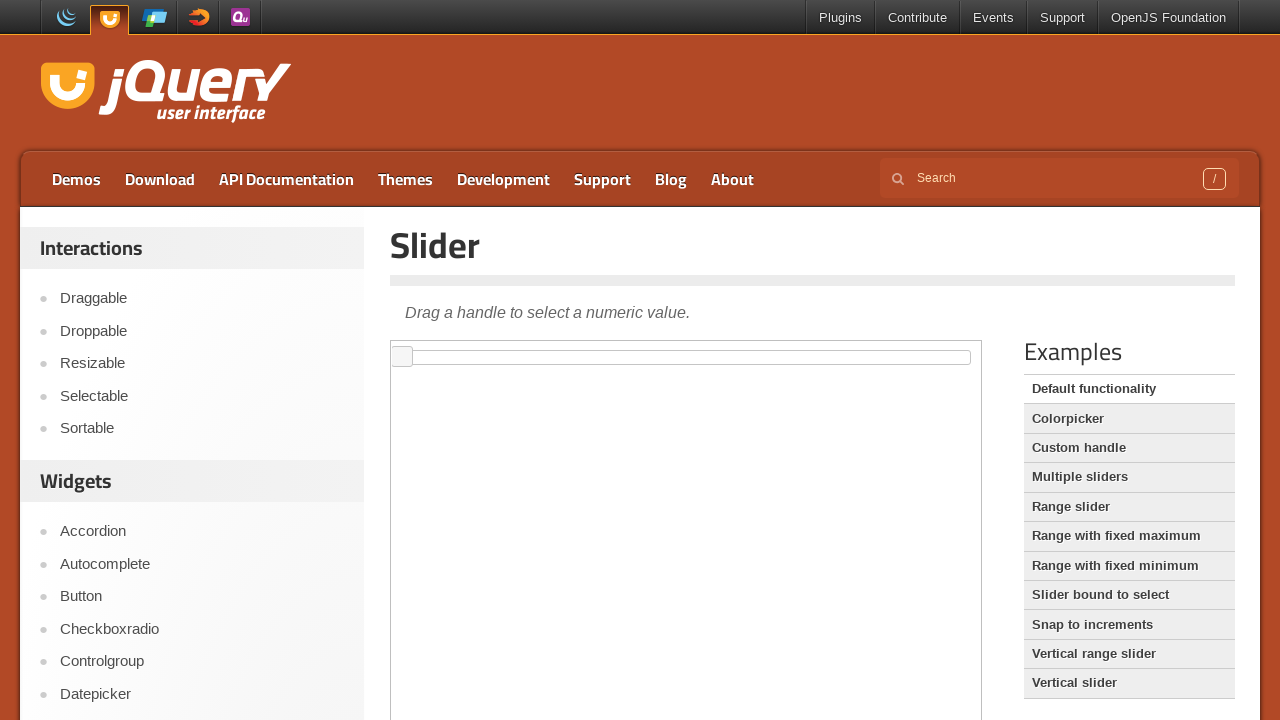

Located iframe containing slider
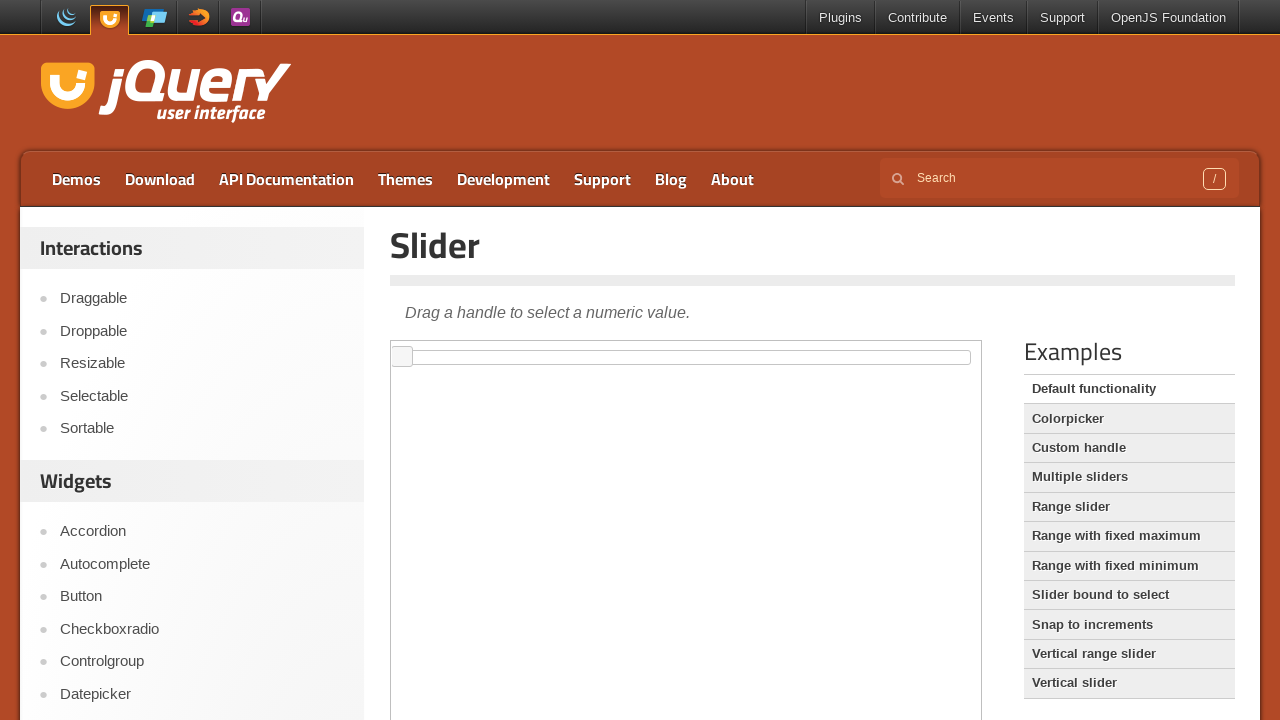

Located slider handle element
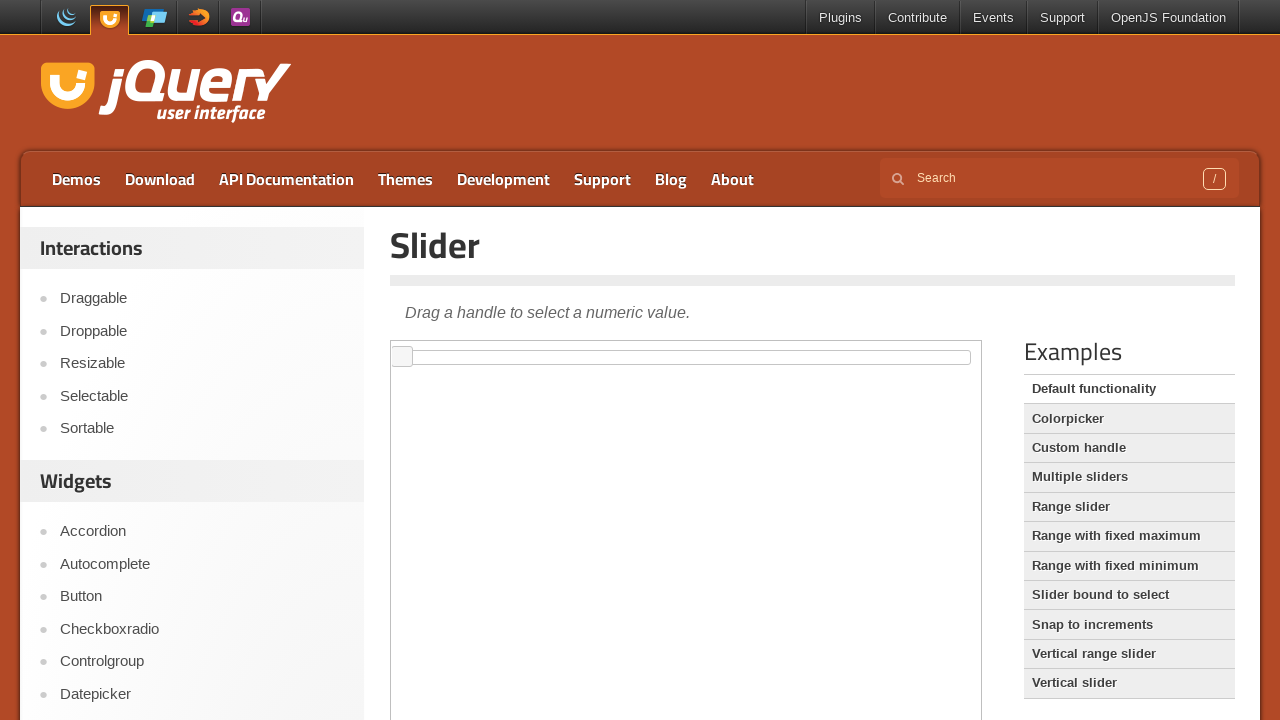

Retrieved bounding box coordinates of slider handle
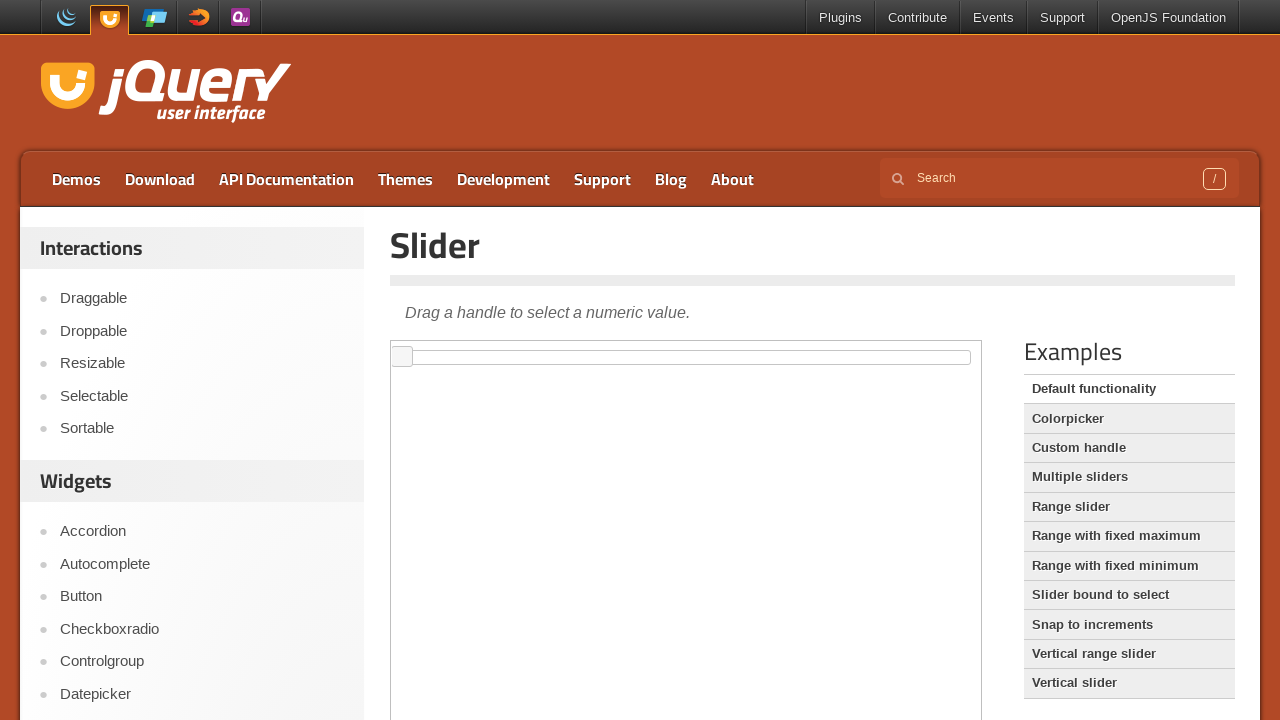

Moved mouse to center of slider handle at (402, 357)
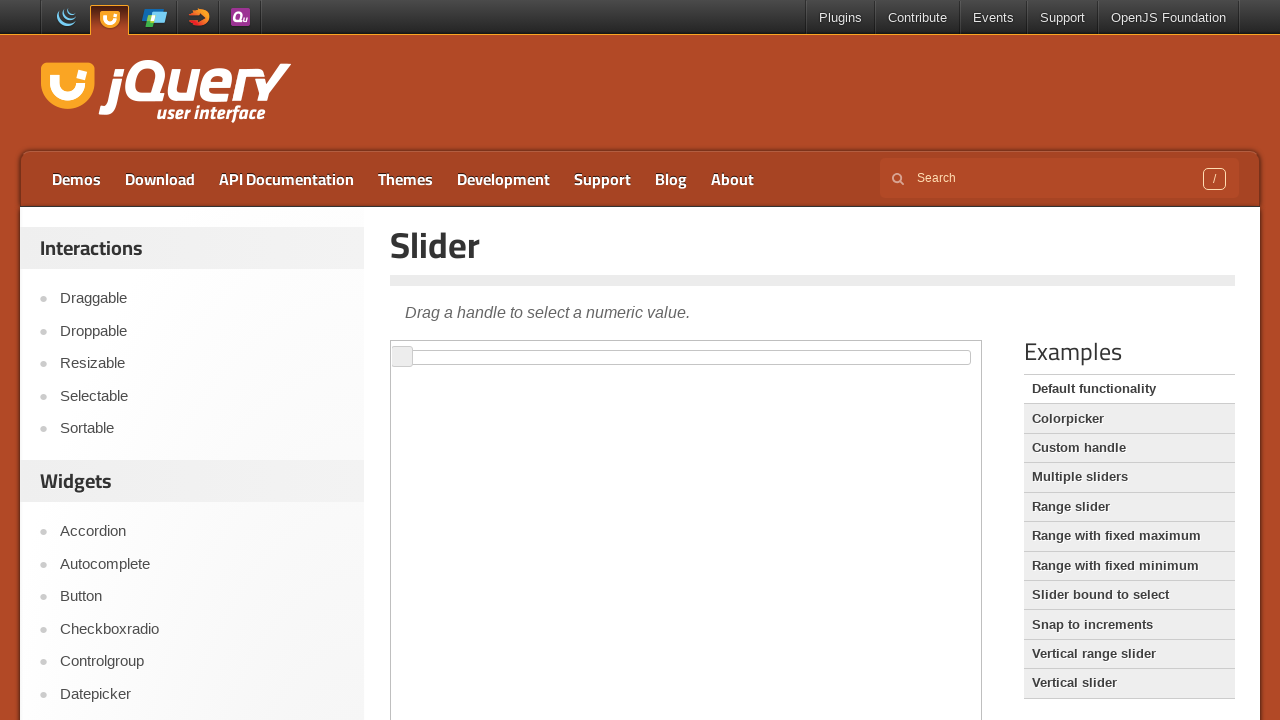

Pressed mouse button down on slider handle at (402, 357)
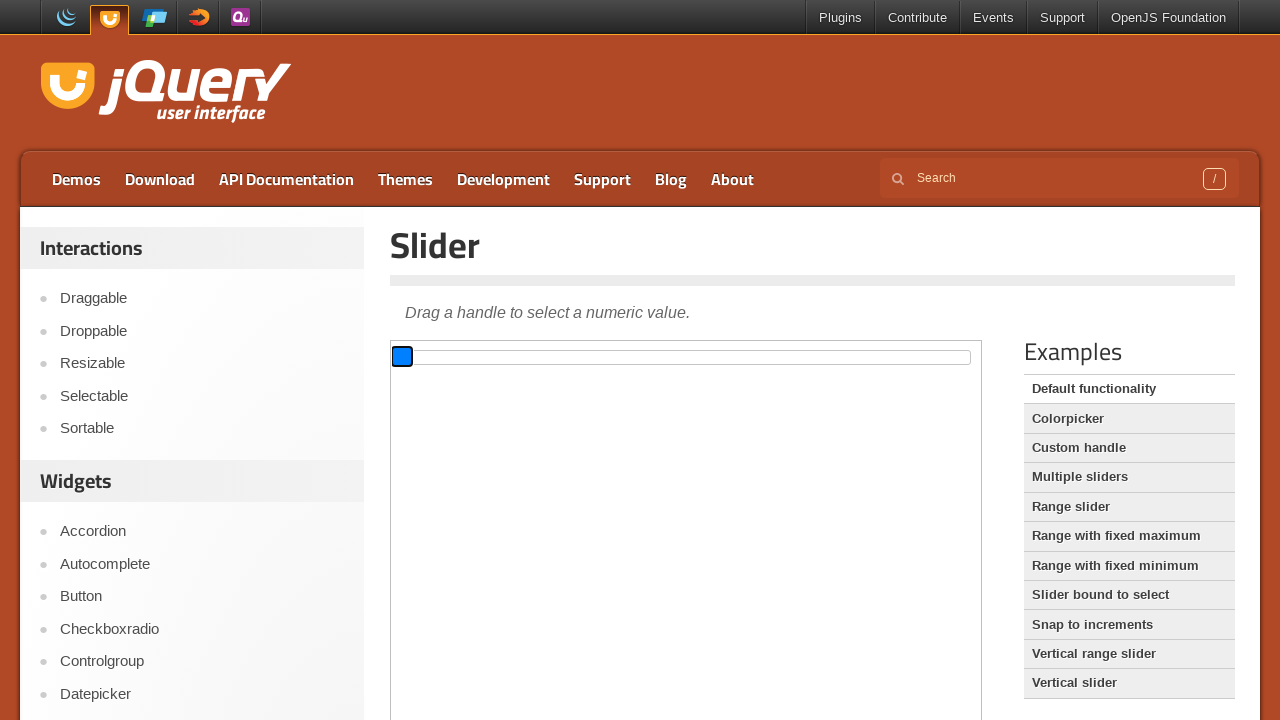

Dragged slider handle 30 pixels to the right at (432, 357)
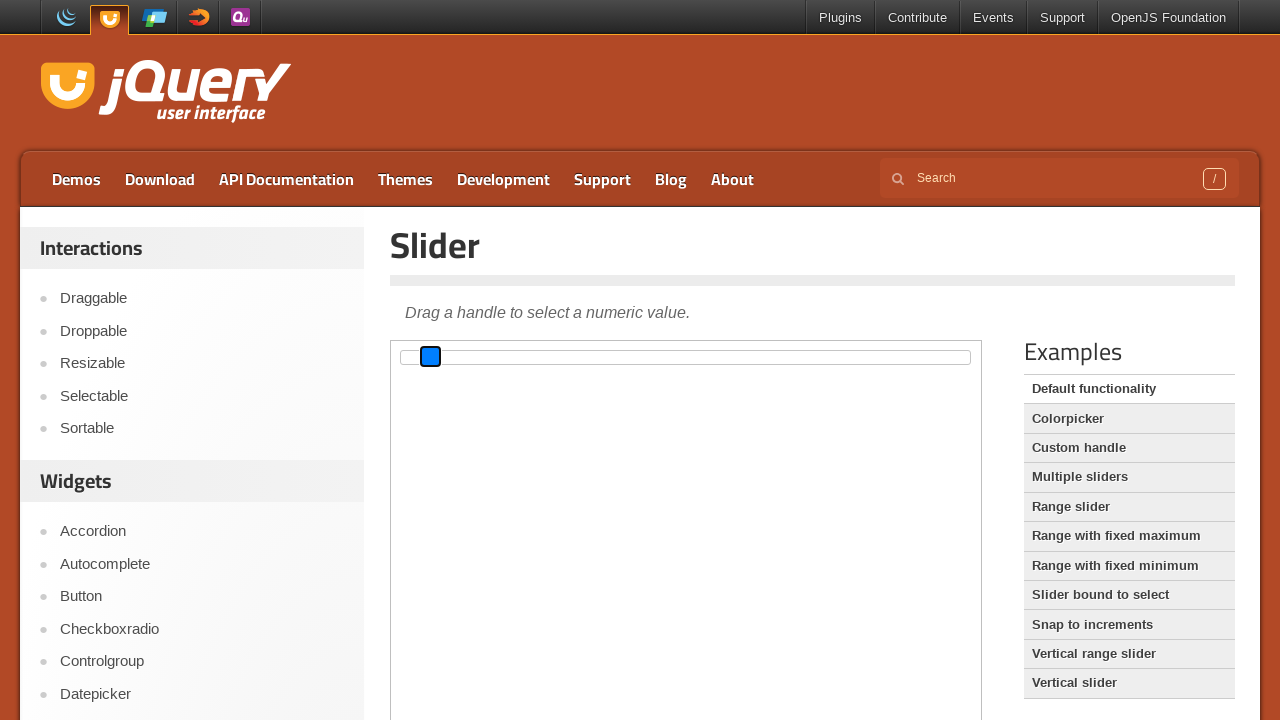

Released mouse button to complete slider drag at (432, 357)
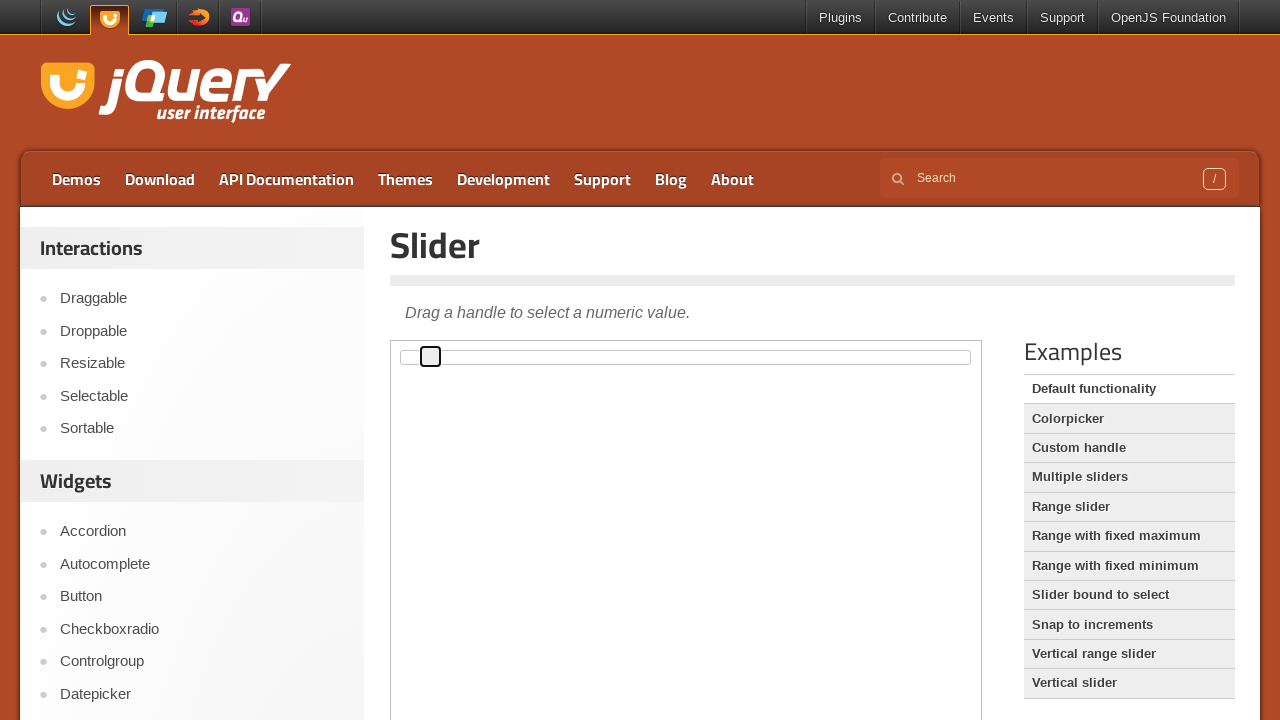

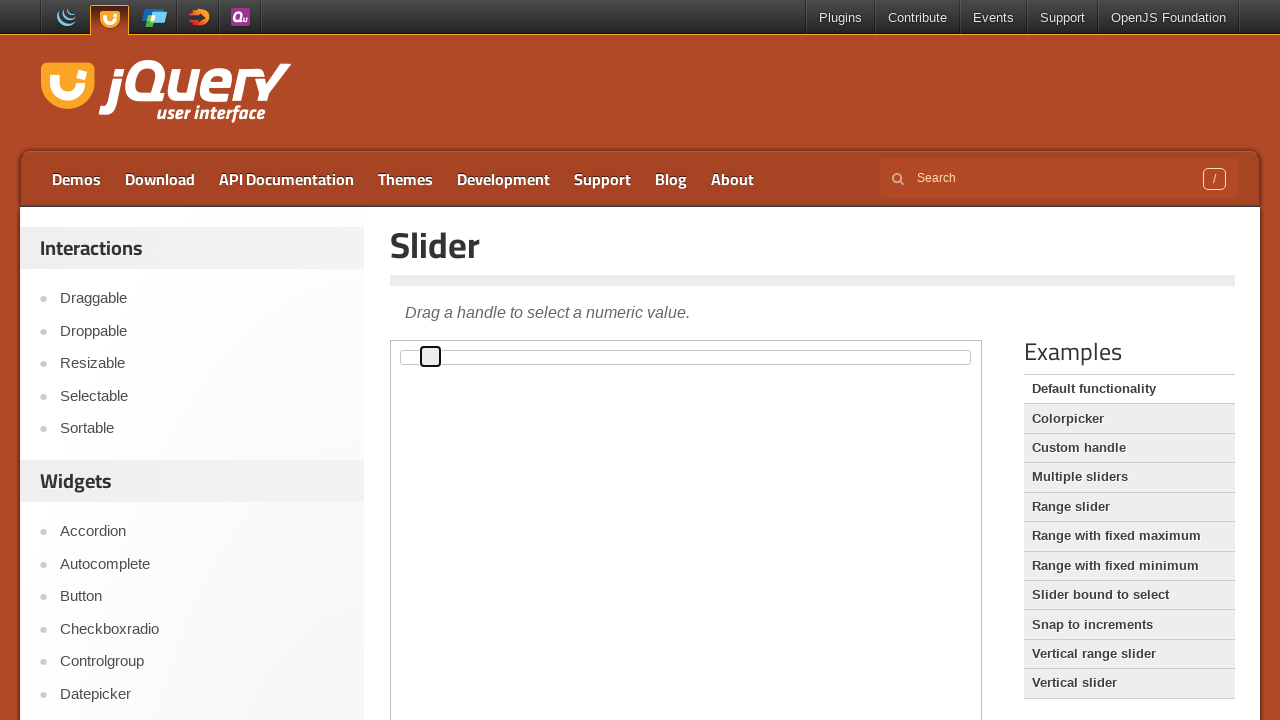